Navigates to a page, clicks a dynamically calculated link (based on pi^e*10000), then fills out a registration form with name and country information and submits it.

Starting URL: https://suninjuly.github.io/find_link_text

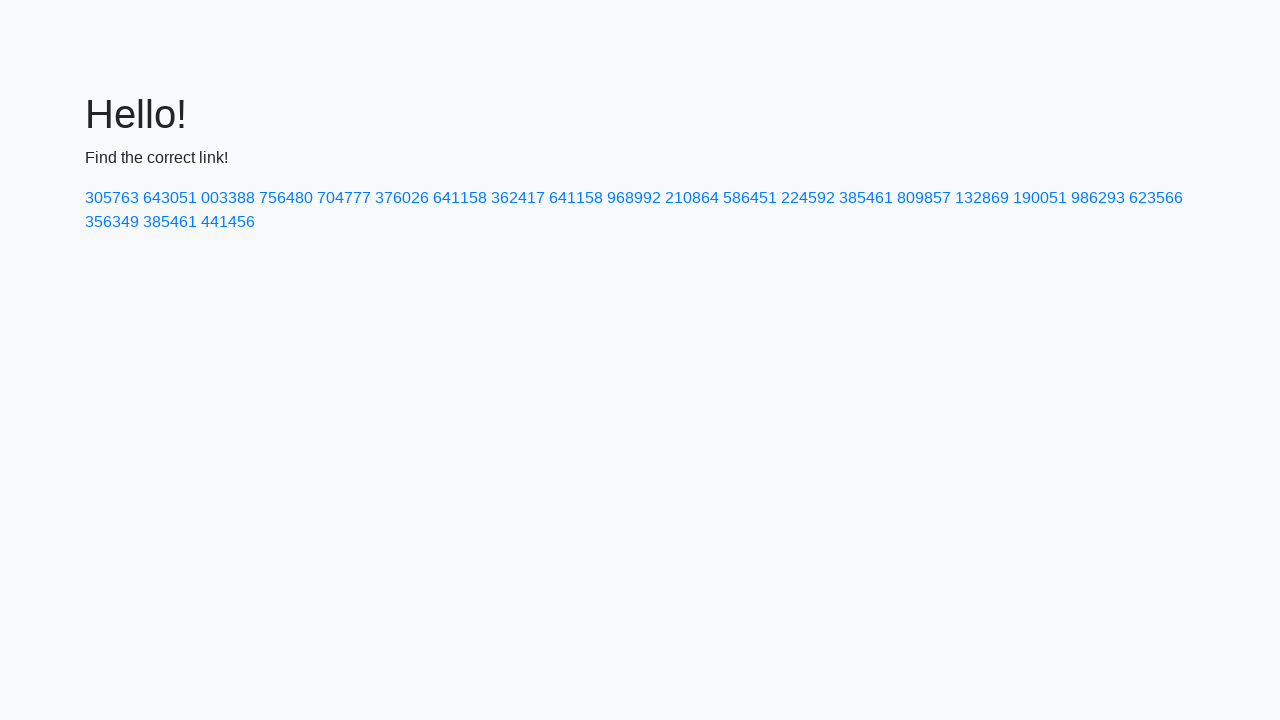

Clicked dynamically calculated link with text '224592' (pi^e*10000) at (808, 198) on text=224592
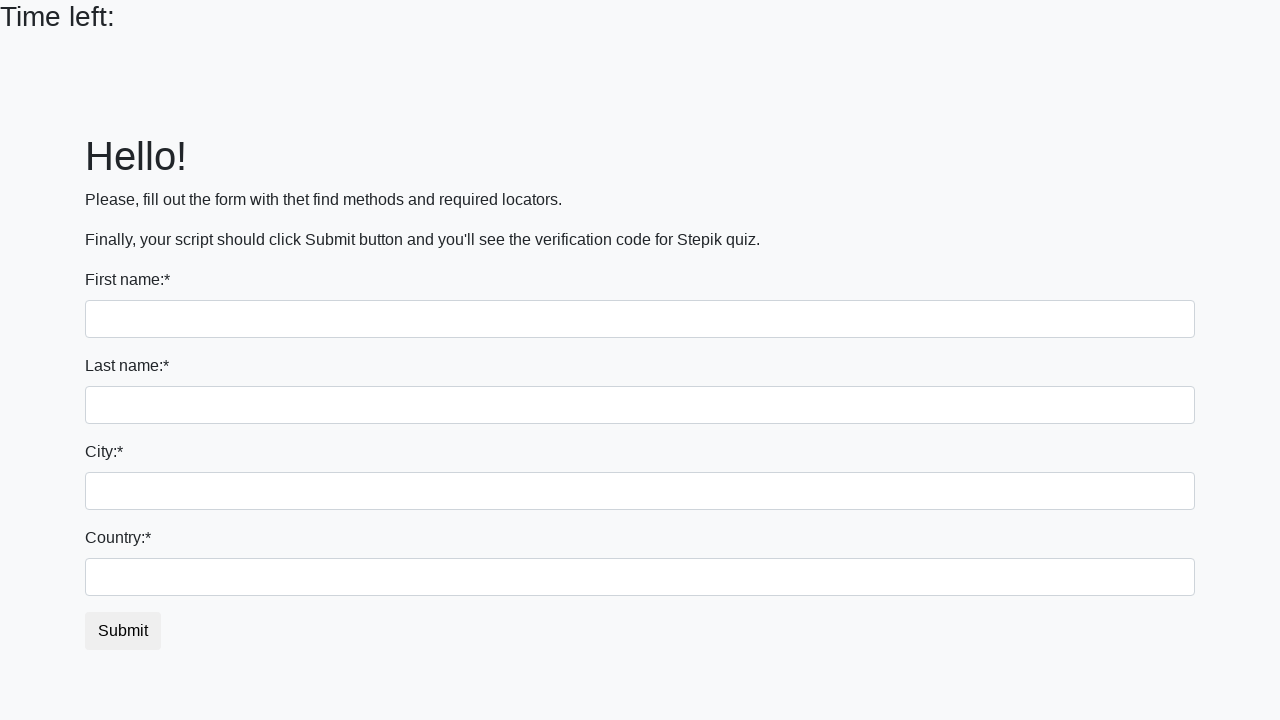

Filled first_name field with 'Ivan' on input[name='first_name']
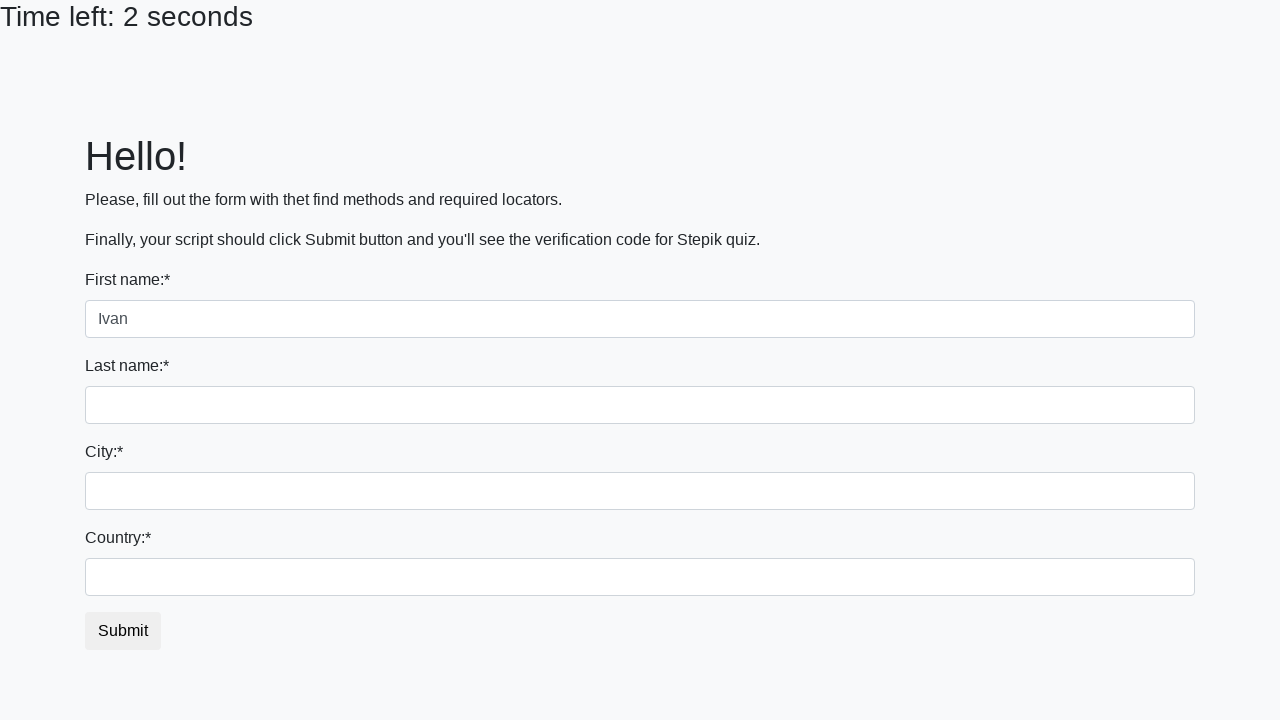

Filled last_name field with 'Petrov' on input[name='last_name']
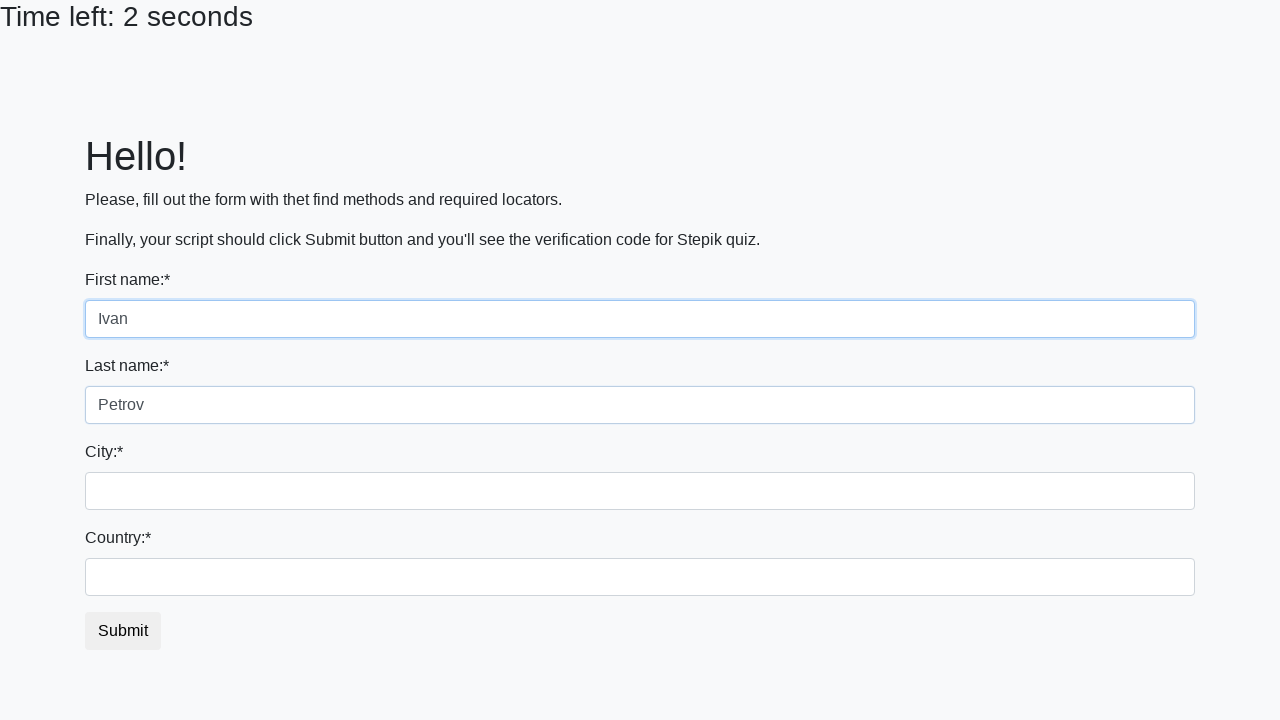

Filled firstname field with 'Smolensk' on input[name='firstname']
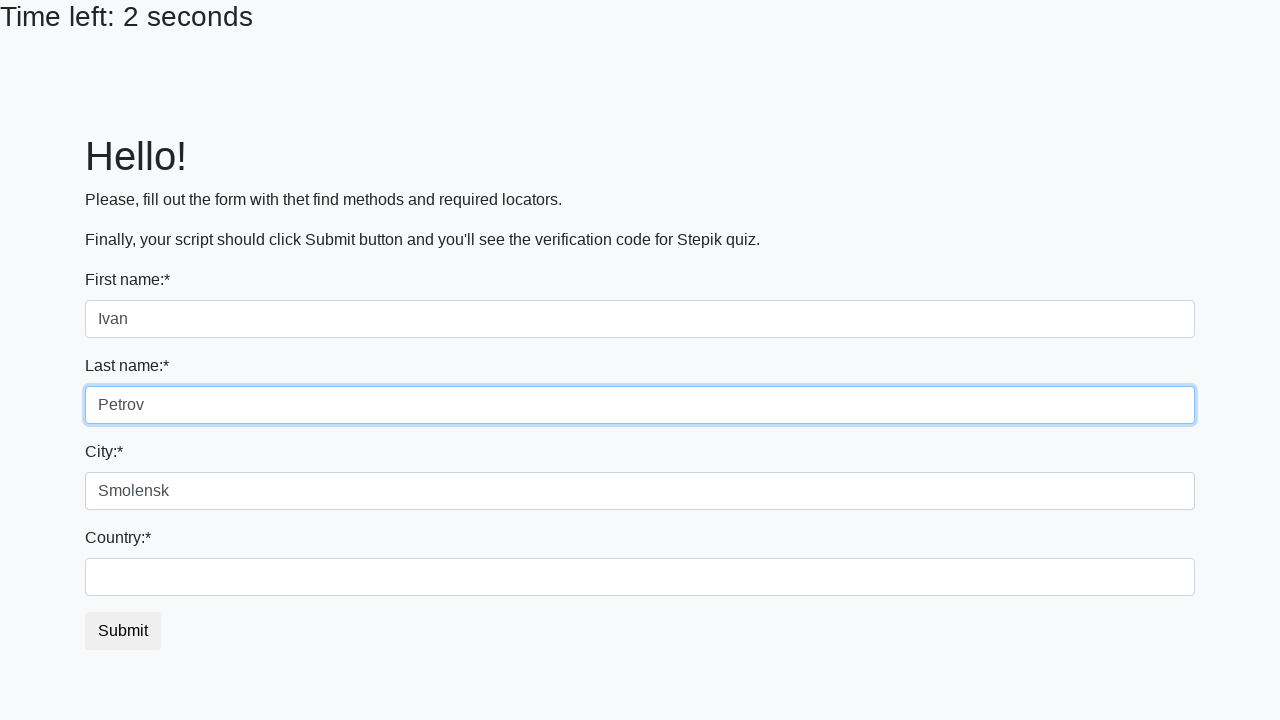

Filled country field with 'Russia' on #country
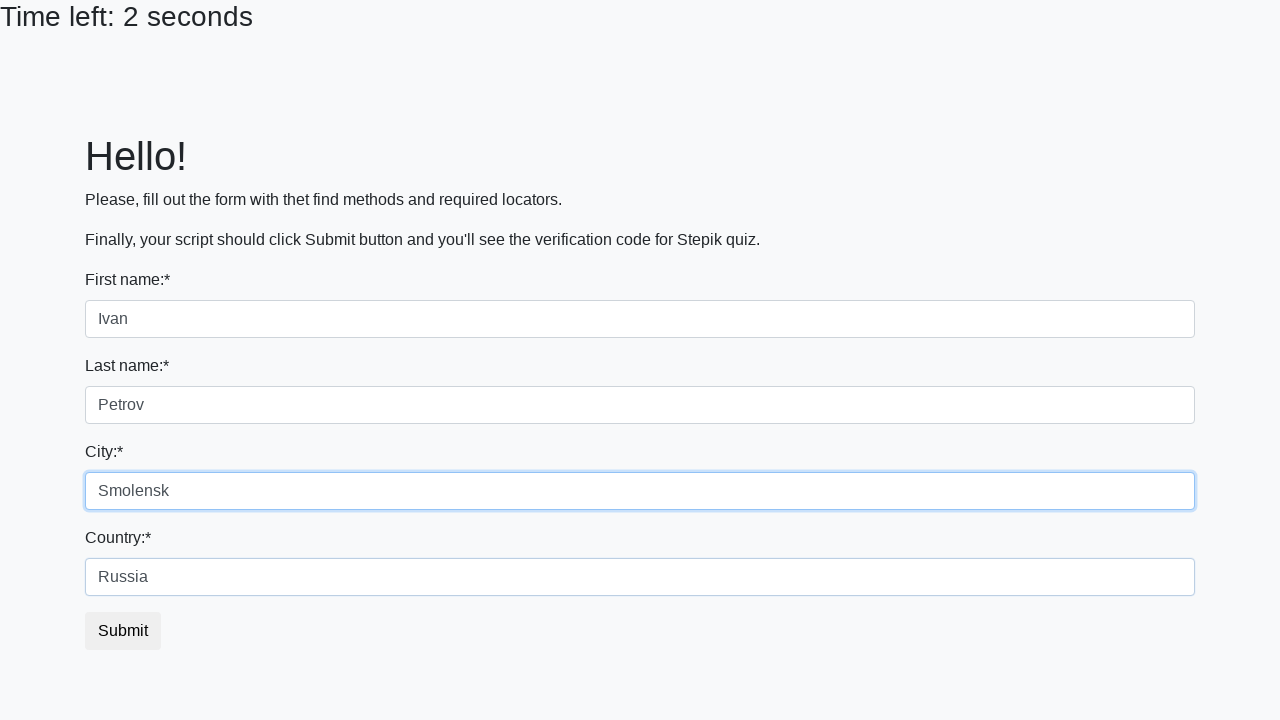

Clicked submit button to submit registration form at (123, 631) on button.btn
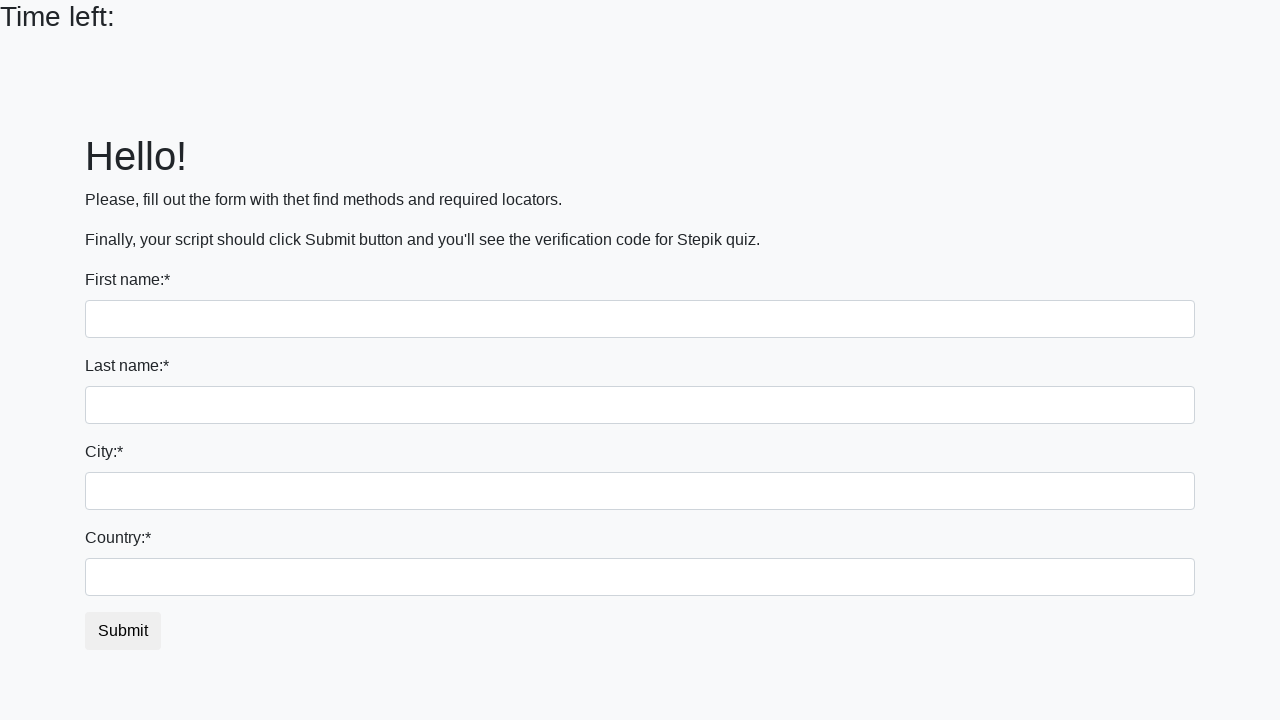

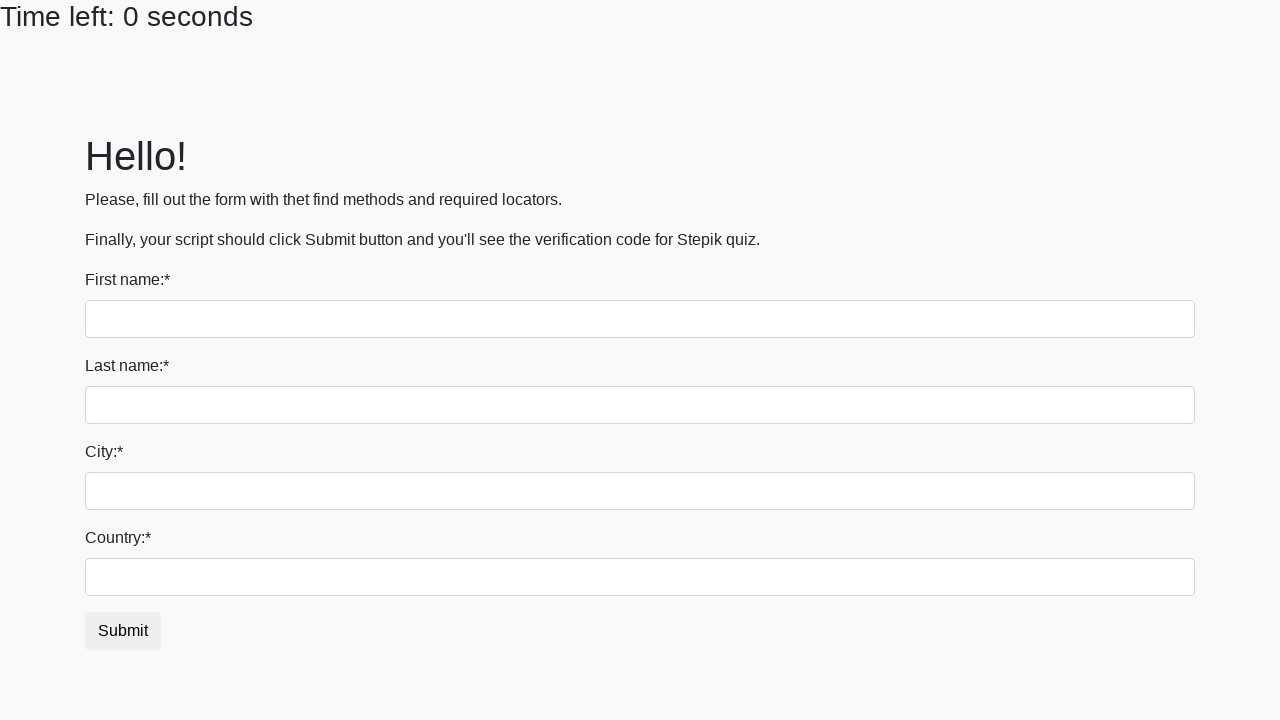